Tests that new todo items are appended to the bottom of the list by creating 3 default items and verifying the count and order

Starting URL: https://demo.playwright.dev/todomvc

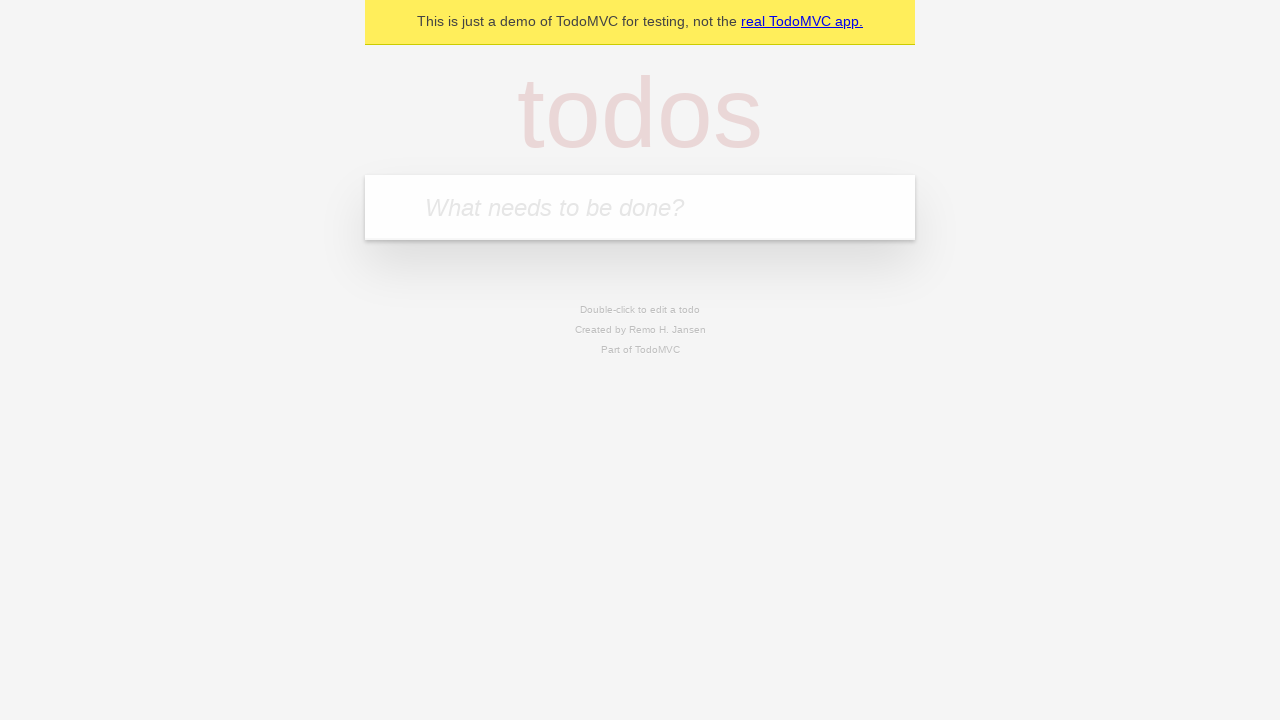

Filled new todo field with 'buy some cheese' on .new-todo
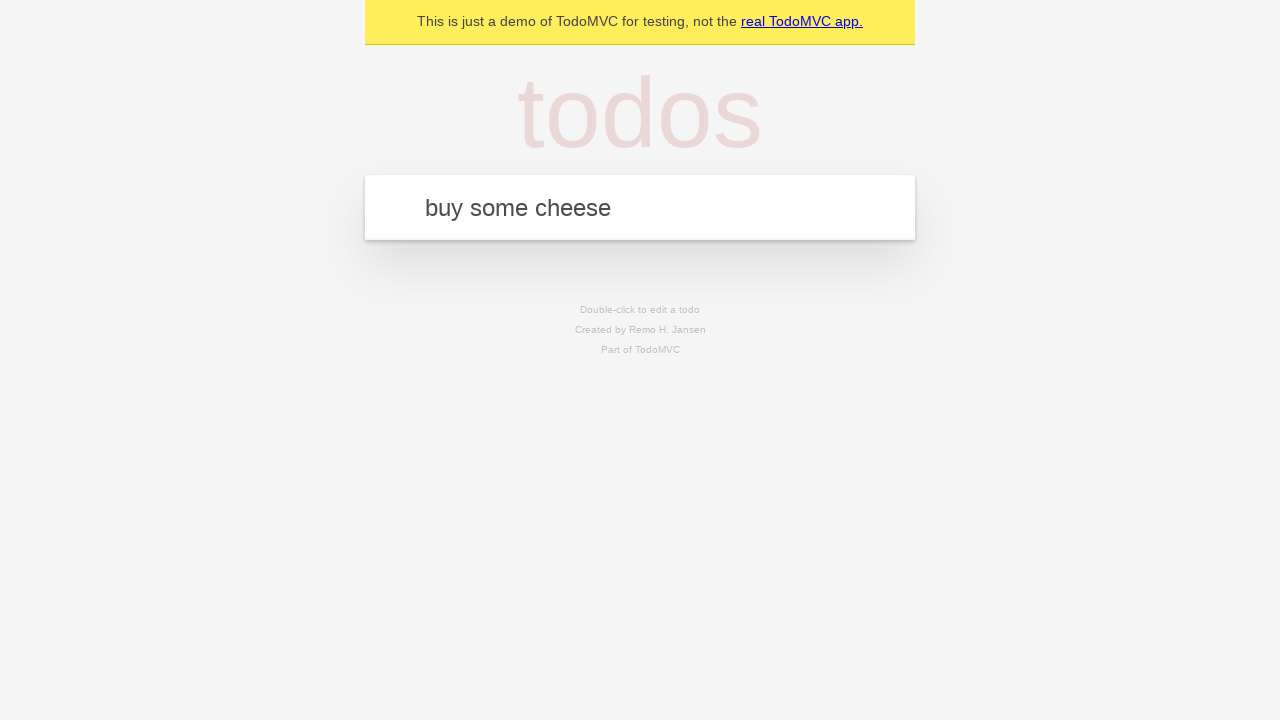

Pressed Enter to add first todo item on .new-todo
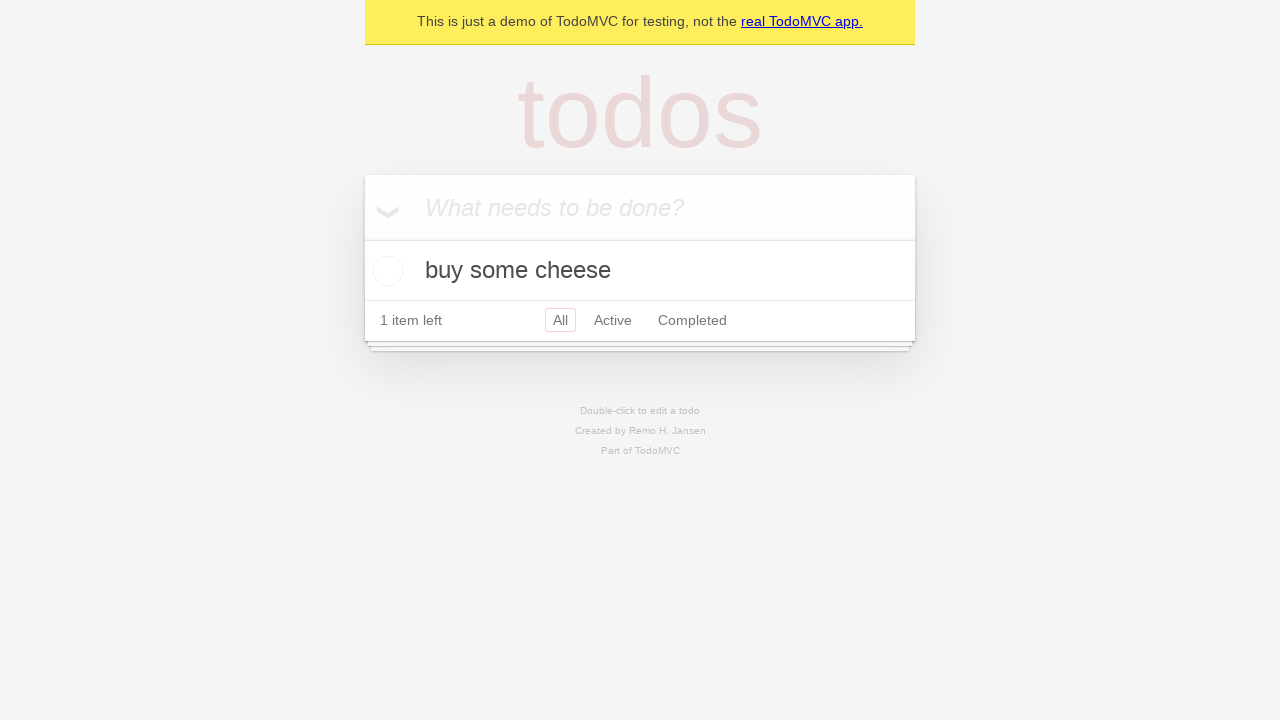

Filled new todo field with 'feed the cat' on .new-todo
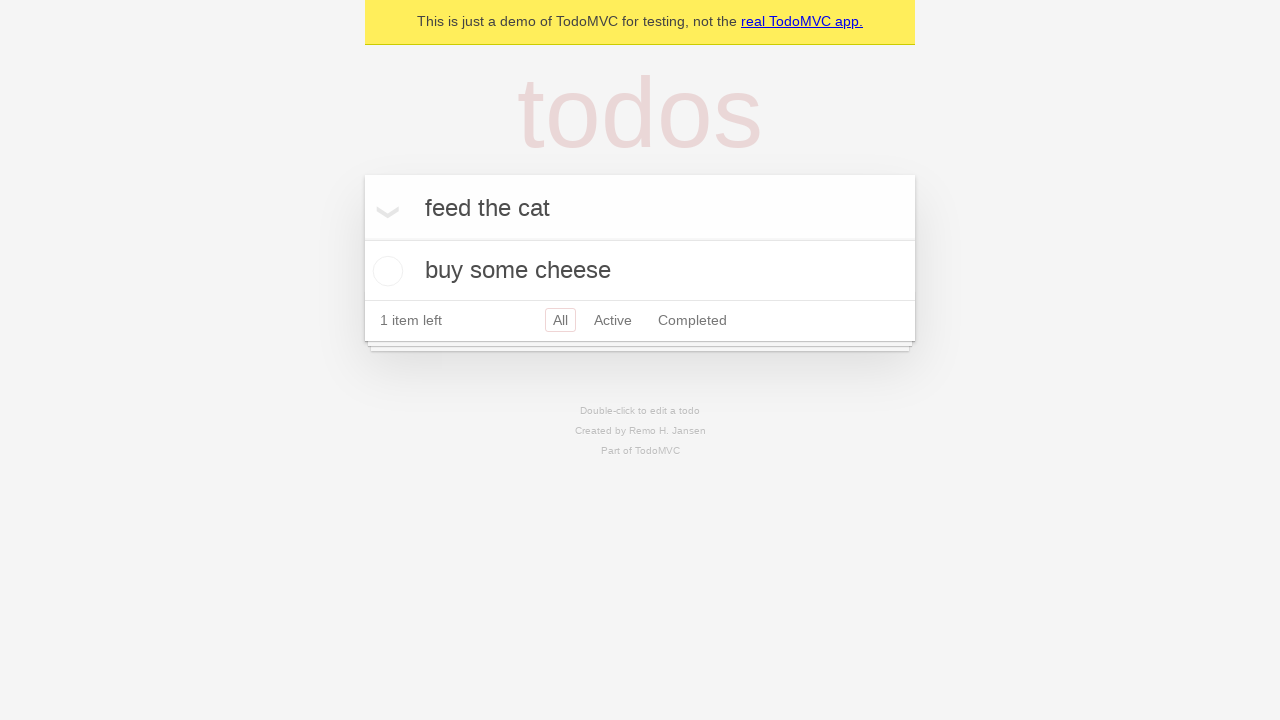

Pressed Enter to add second todo item on .new-todo
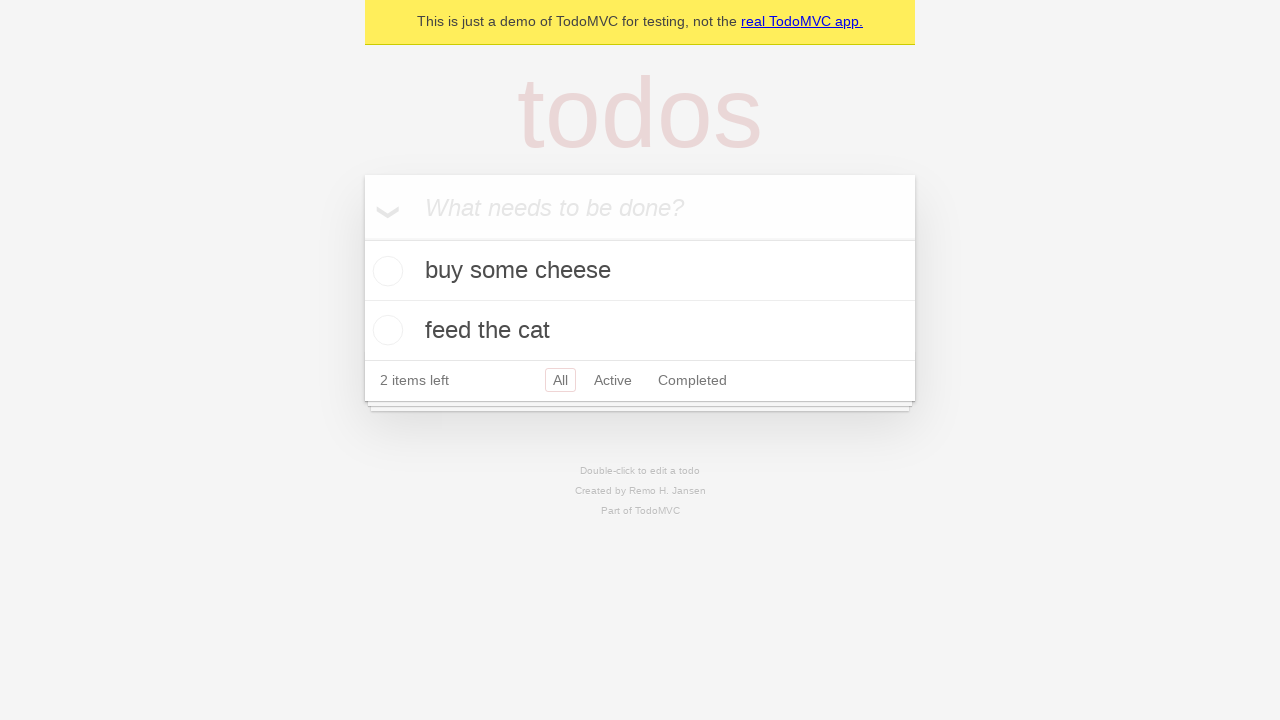

Filled new todo field with 'book a doctors appointment' on .new-todo
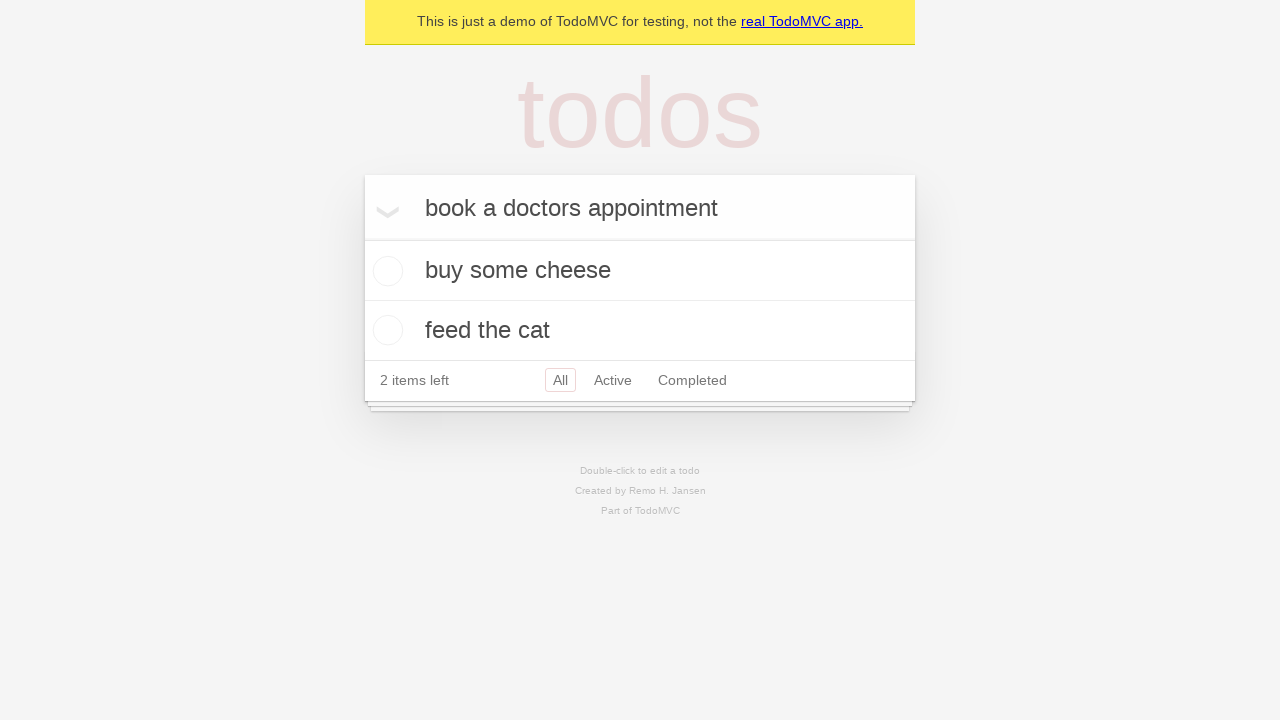

Pressed Enter to add third todo item on .new-todo
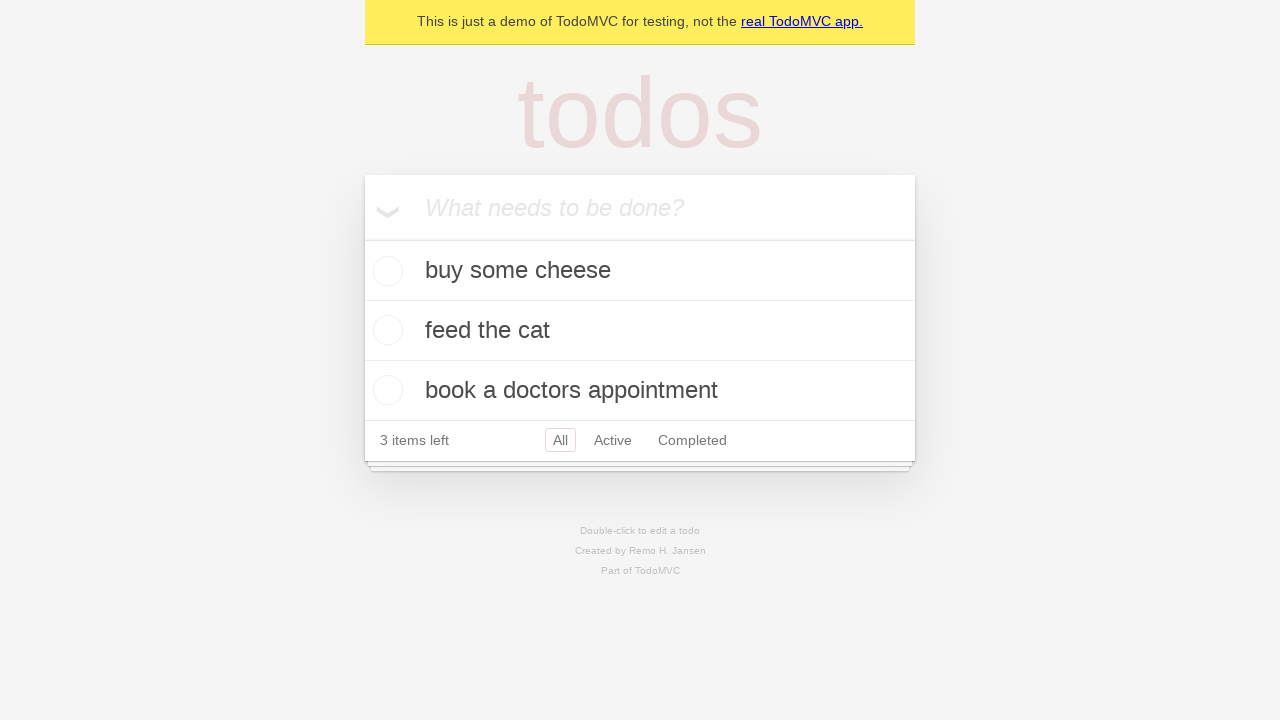

Verified all 3 todo items were stored in localStorage
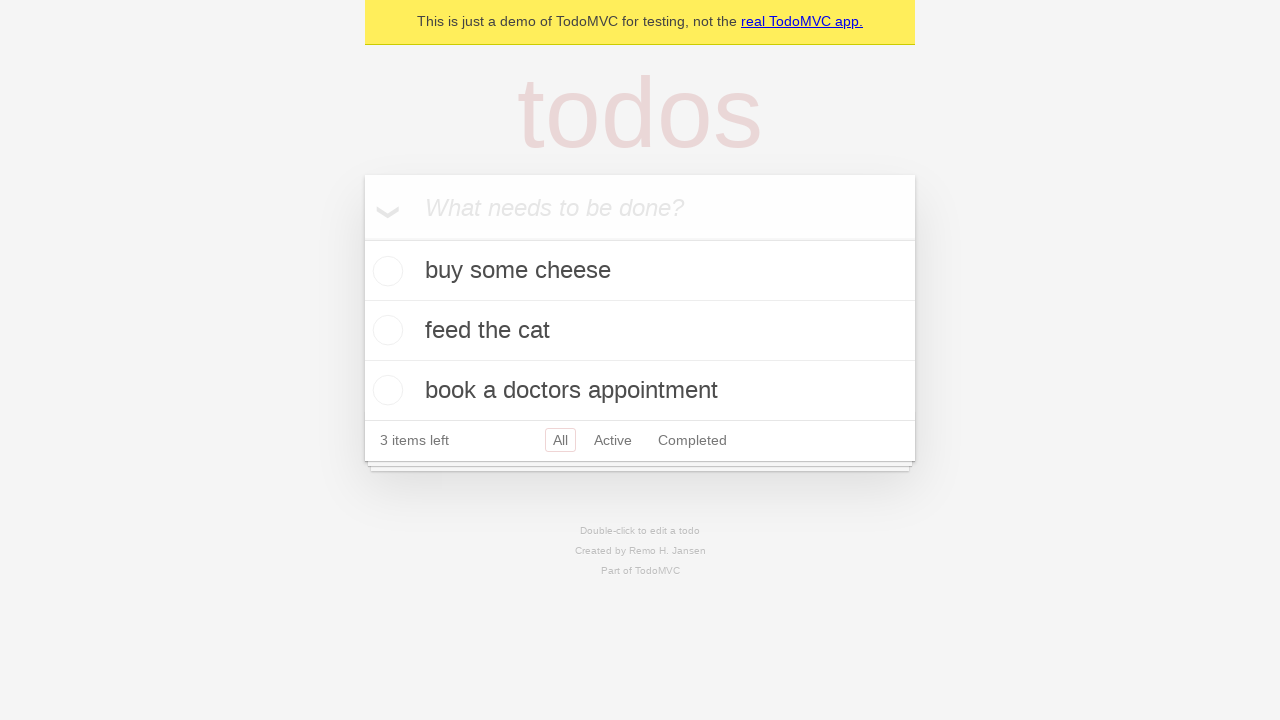

Todo count element is visible and loaded
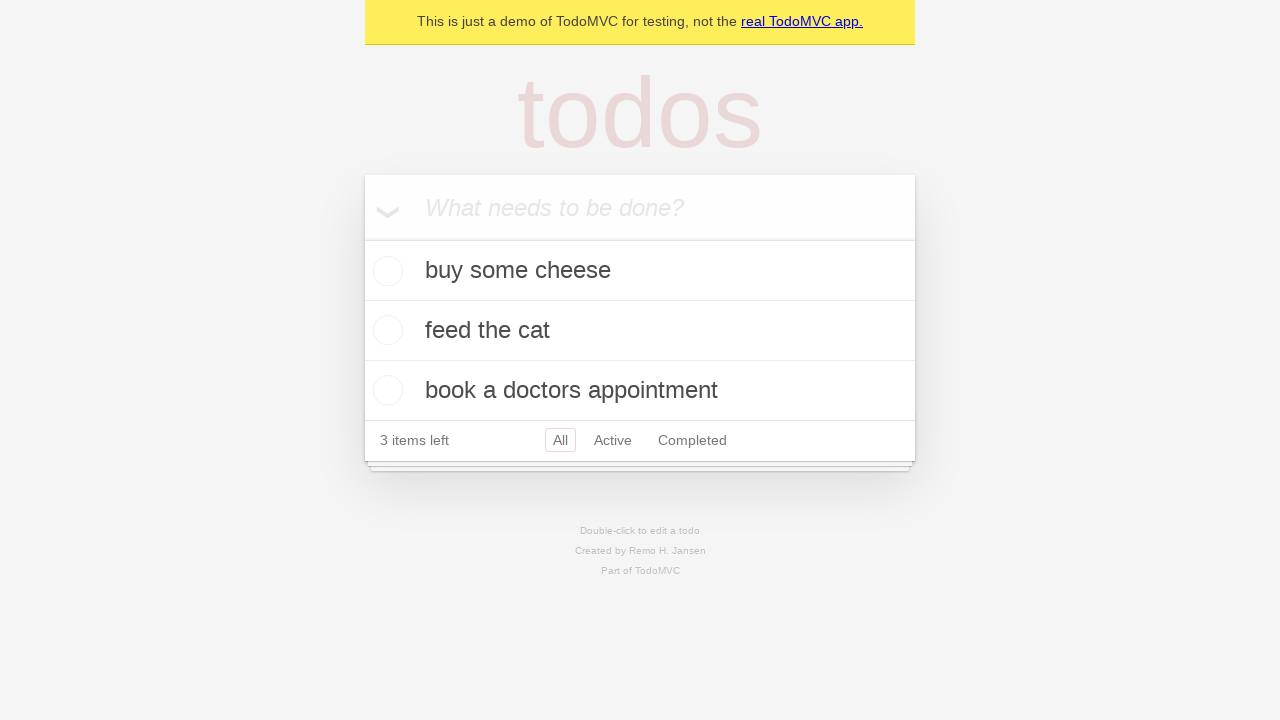

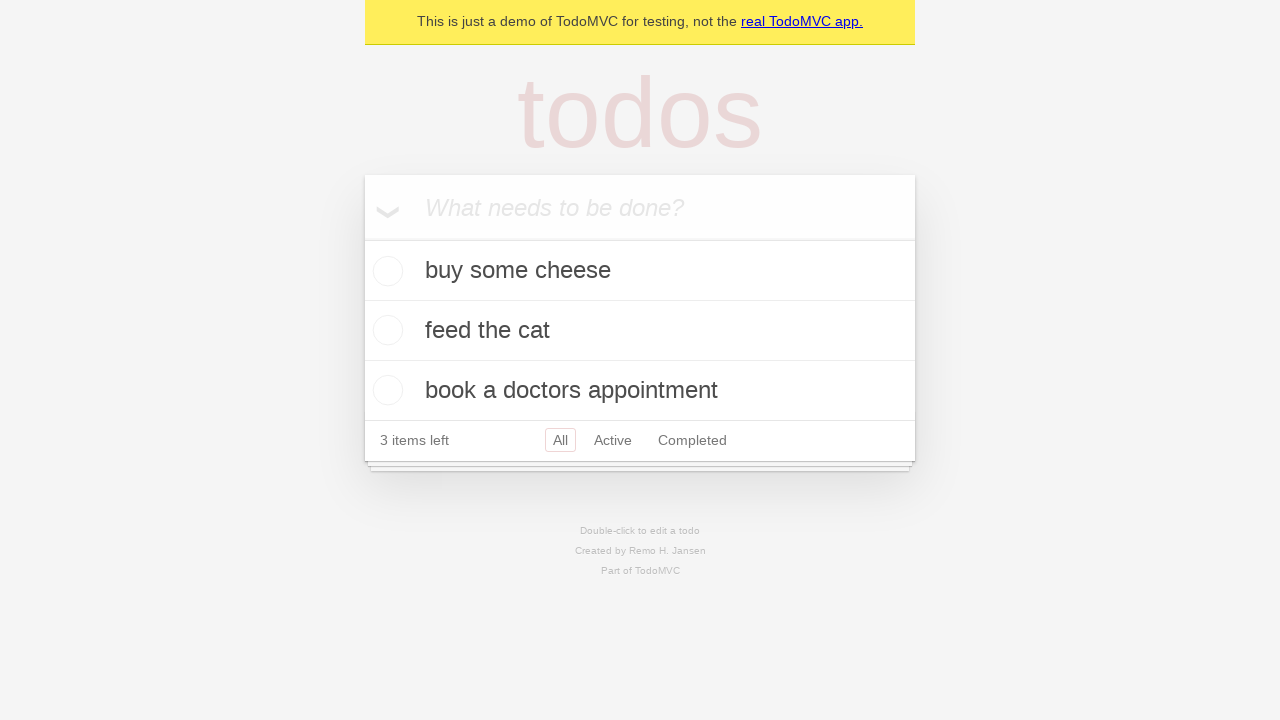